Tests triangle identifier with isosceles triangle sides (3.0, 2.5, 2.5)

Starting URL: https://testpages.eviltester.com/styled/apps/triangle/triangle001.html

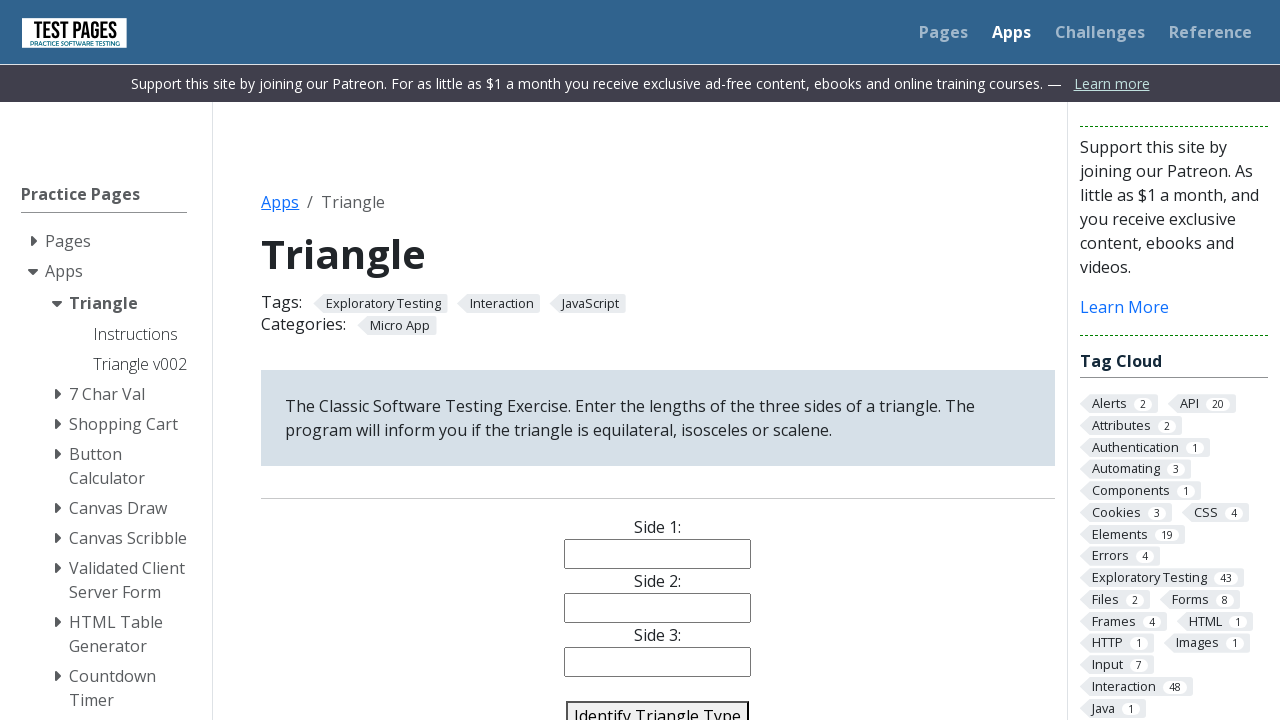

Filled side1 input with 3.0 on #side1
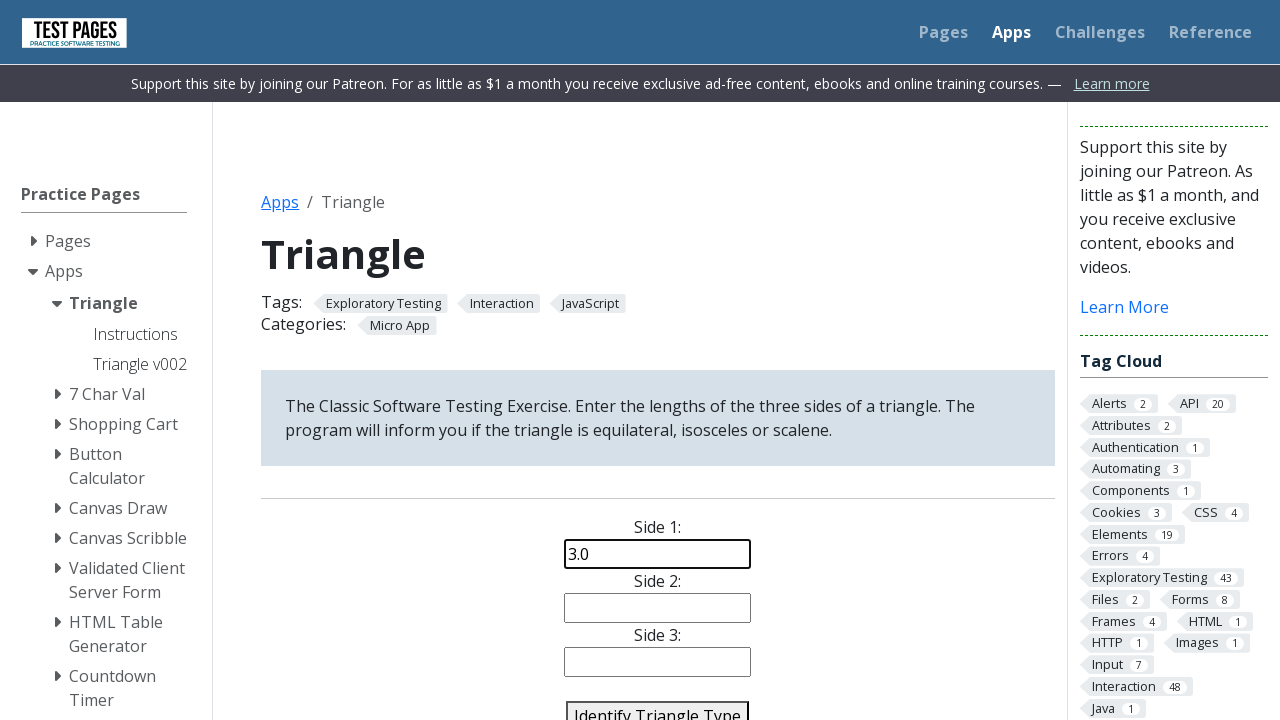

Filled side2 input with 2.5 on #side2
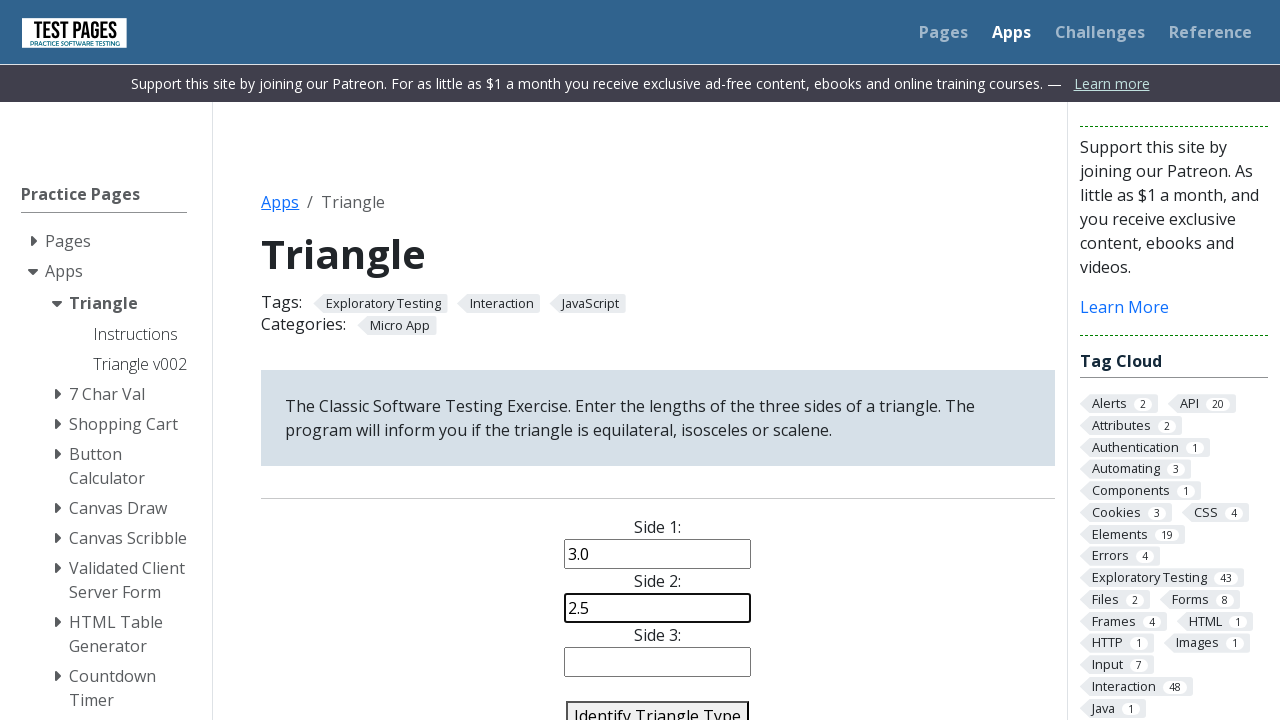

Filled side3 input with 2.5 on #side3
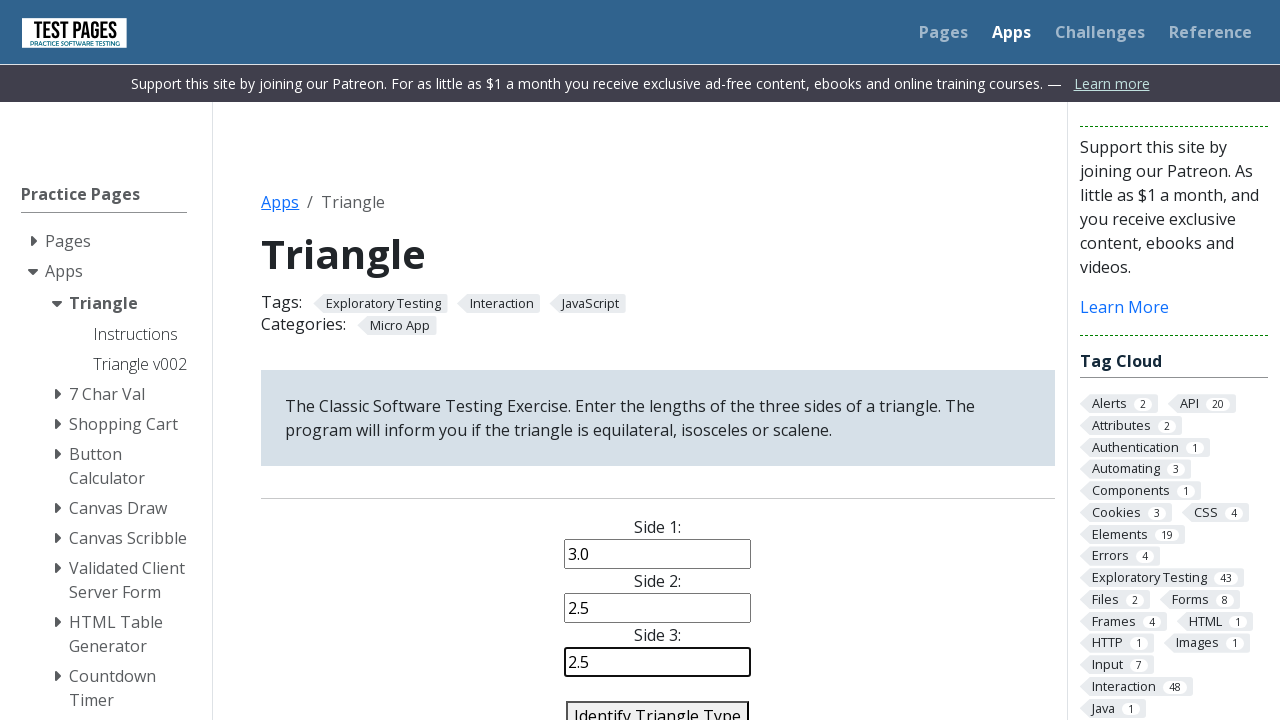

Clicked identify triangle button to classify isosceles triangle at (658, 705) on #identify-triangle-action
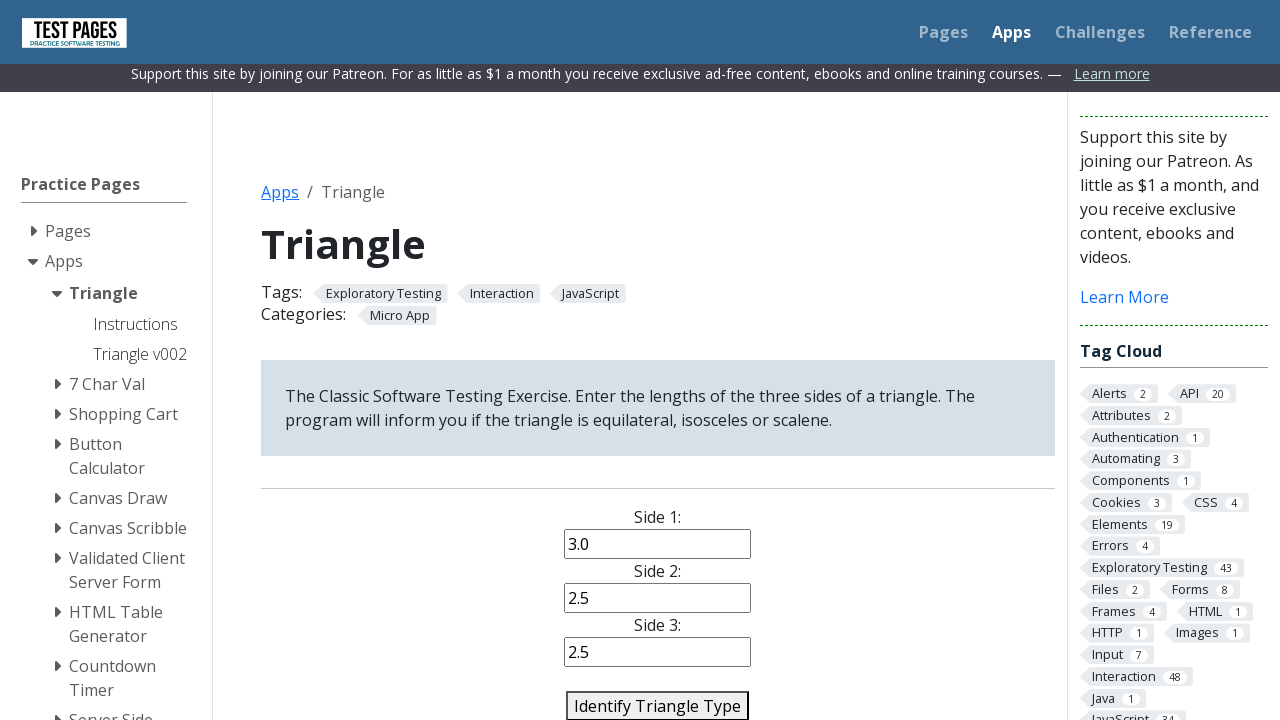

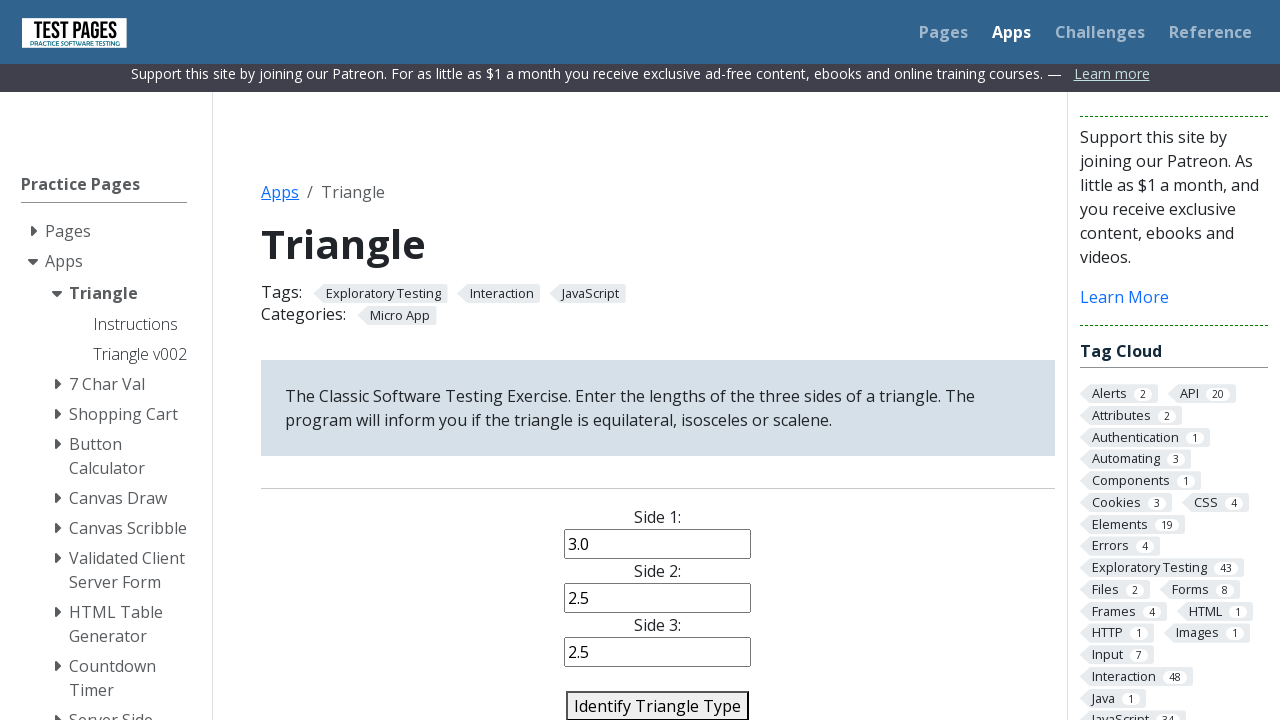